Tests context menu functionality by right-clicking an element and selecting various options like Copy, Cut, and Delete from the context menu

Starting URL: https://swisnl.github.io/jQuery-contextMenu/demo.html

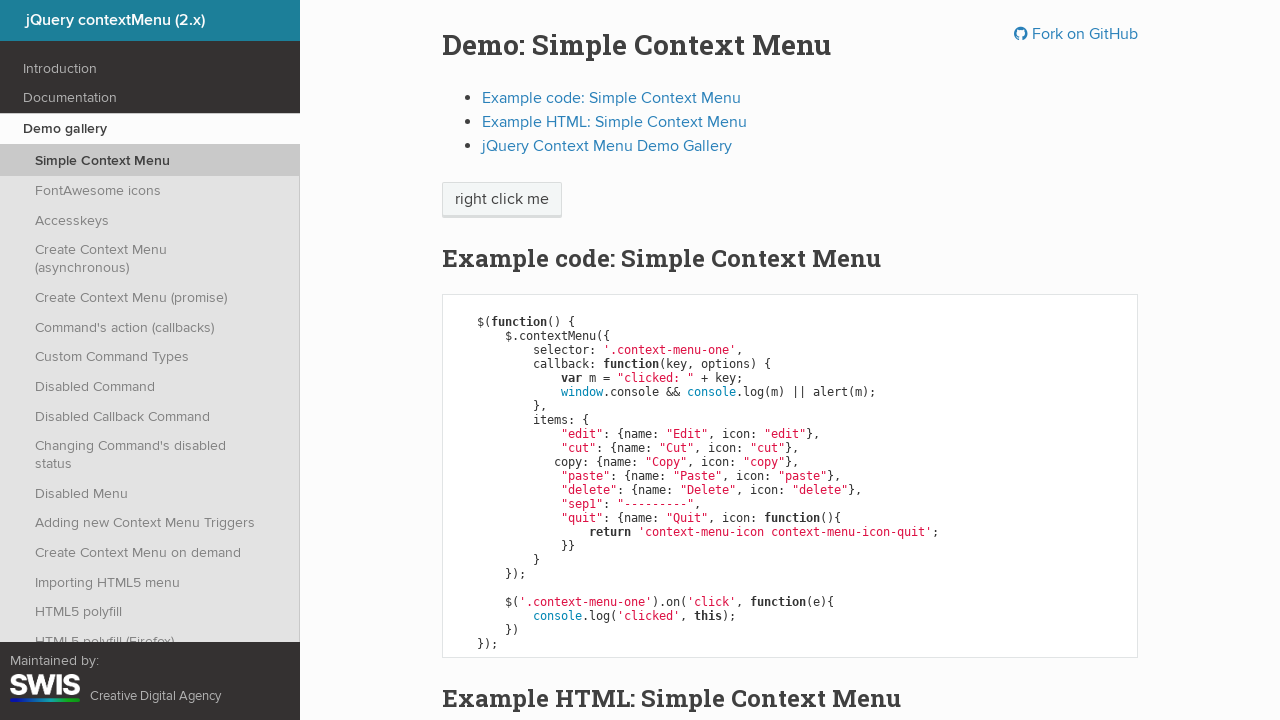

Right-clicked on 'right click me' element to open context menu at (502, 200) on //span[text()='right click me']
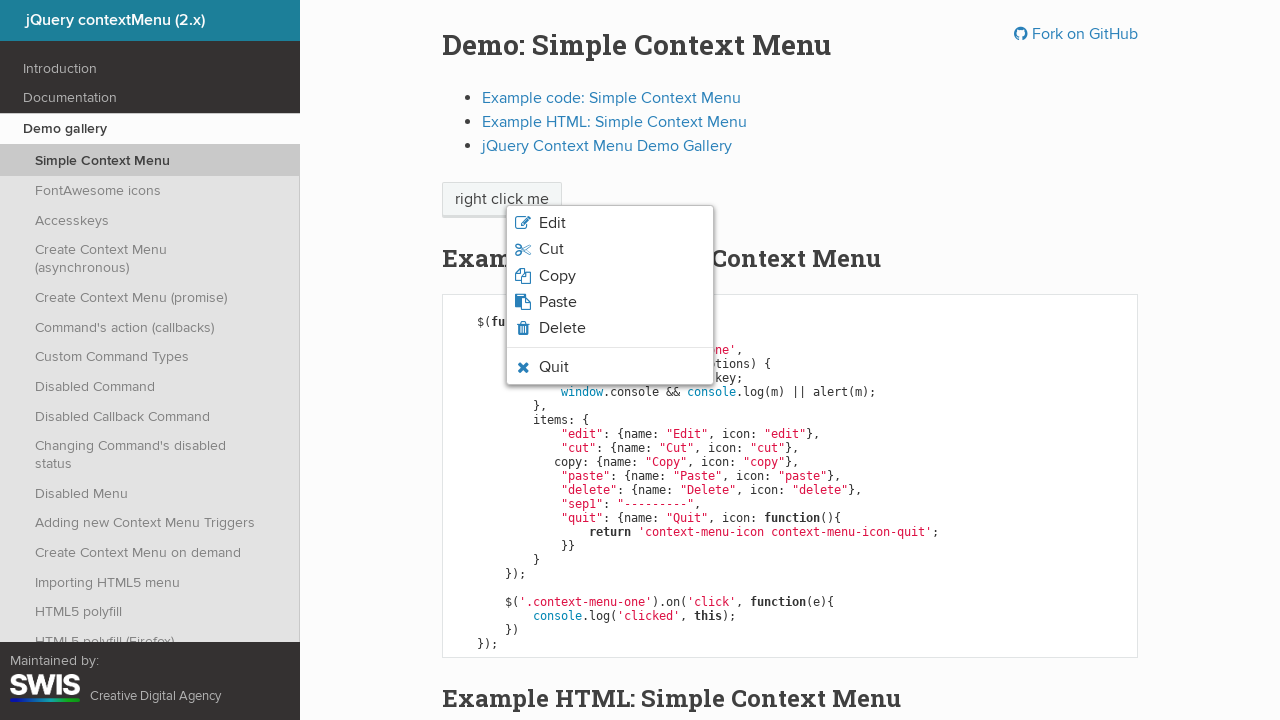

Clicked Copy option from context menu at (557, 276) on xpath=//span[.='Copy']
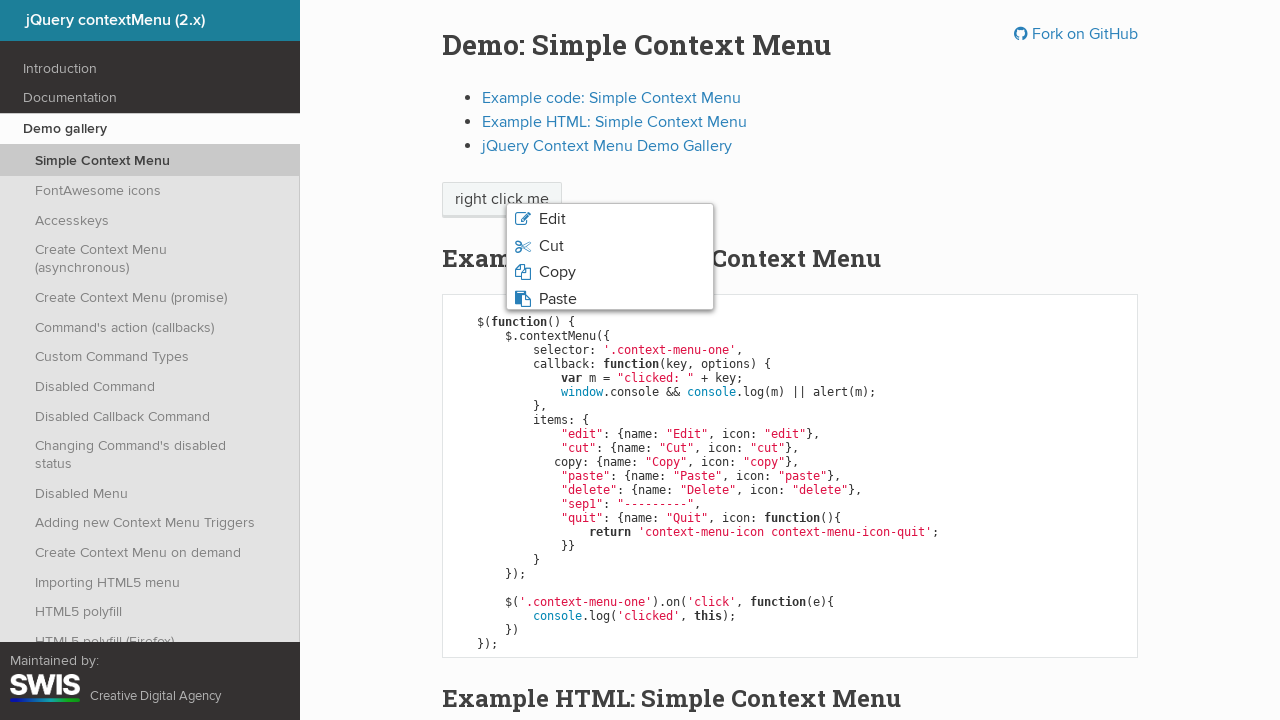

Set up dialog handler to accept alerts
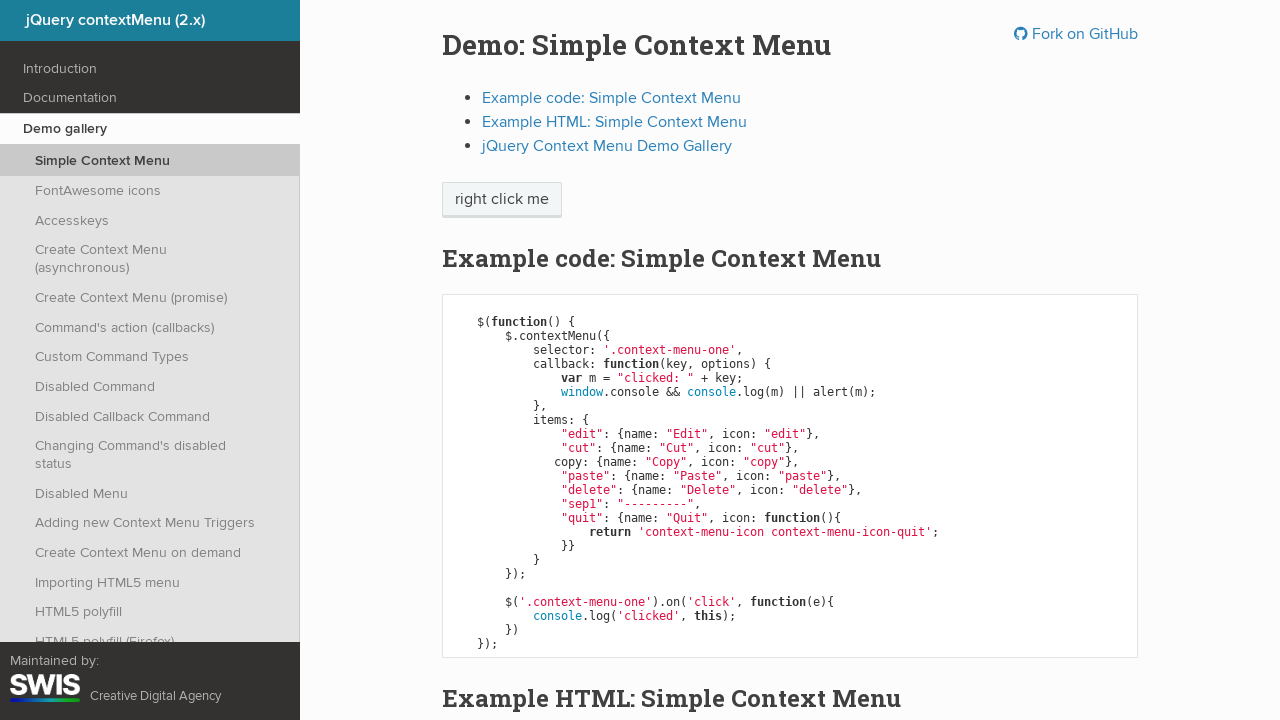

Right-clicked on 'right click me' element again to open context menu at (502, 200) on //span[text()='right click me']
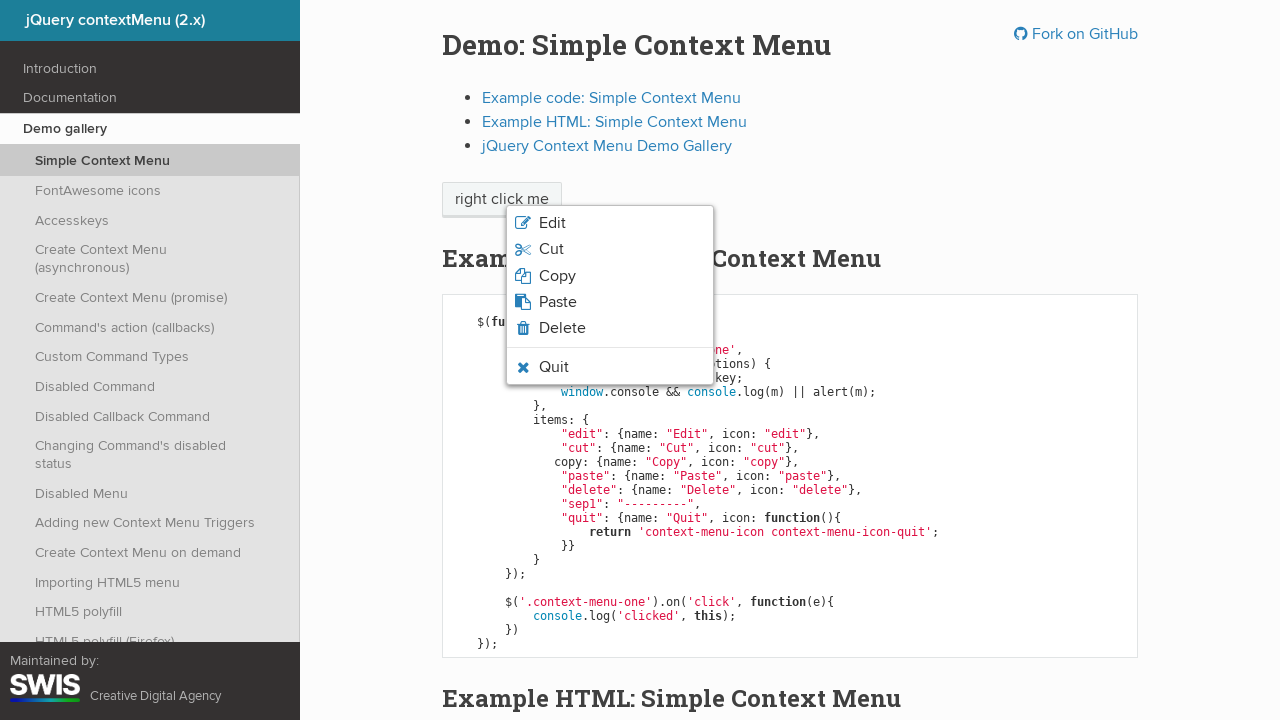

Clicked Cut option from context menu at (551, 249) on xpath=//span[normalize-space(text())='Cut']
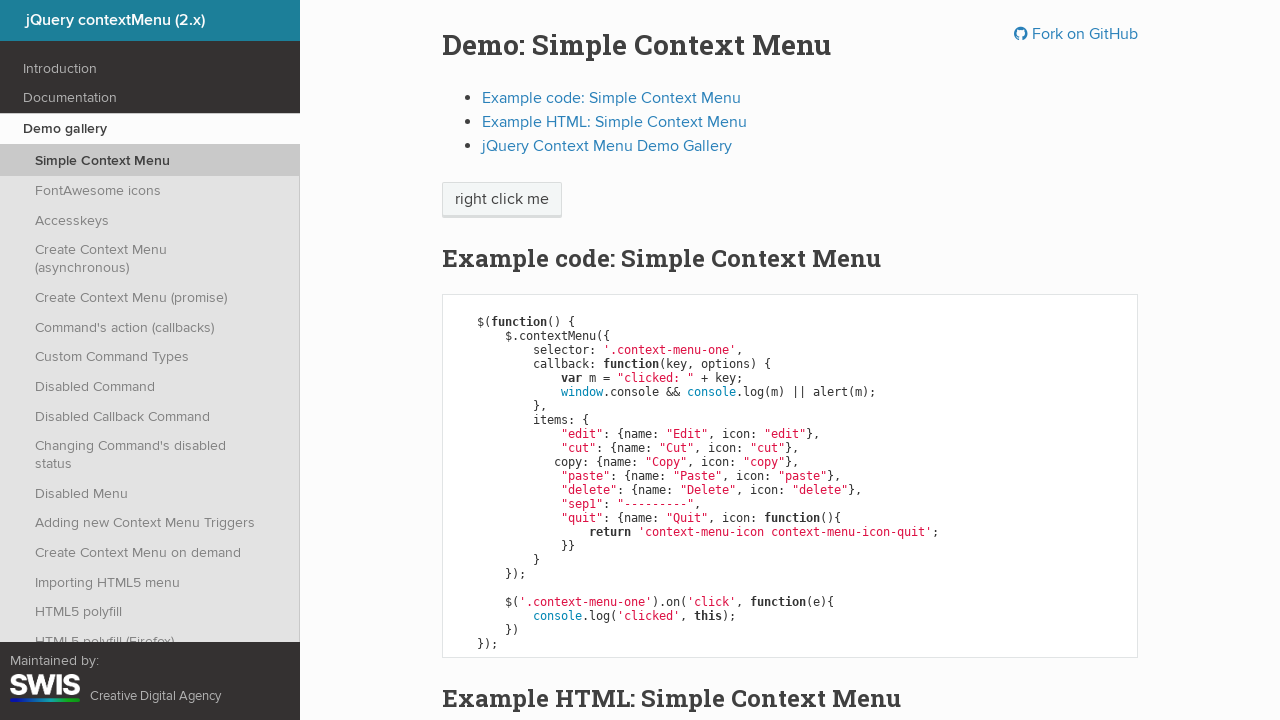

Right-clicked on 'right click me' element once more to open context menu at (502, 200) on //span[text()='right click me']
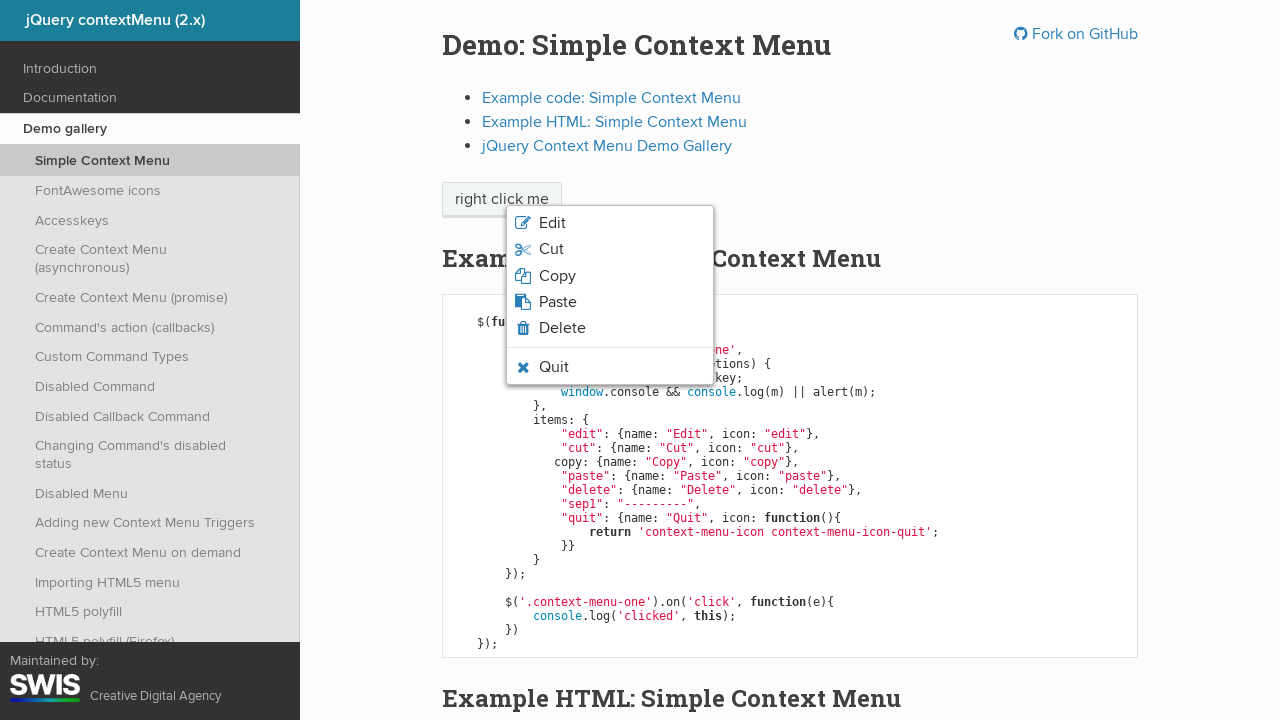

Clicked Delete option from context menu at (562, 328) on xpath=//span[normalize-space(.)='Delete']
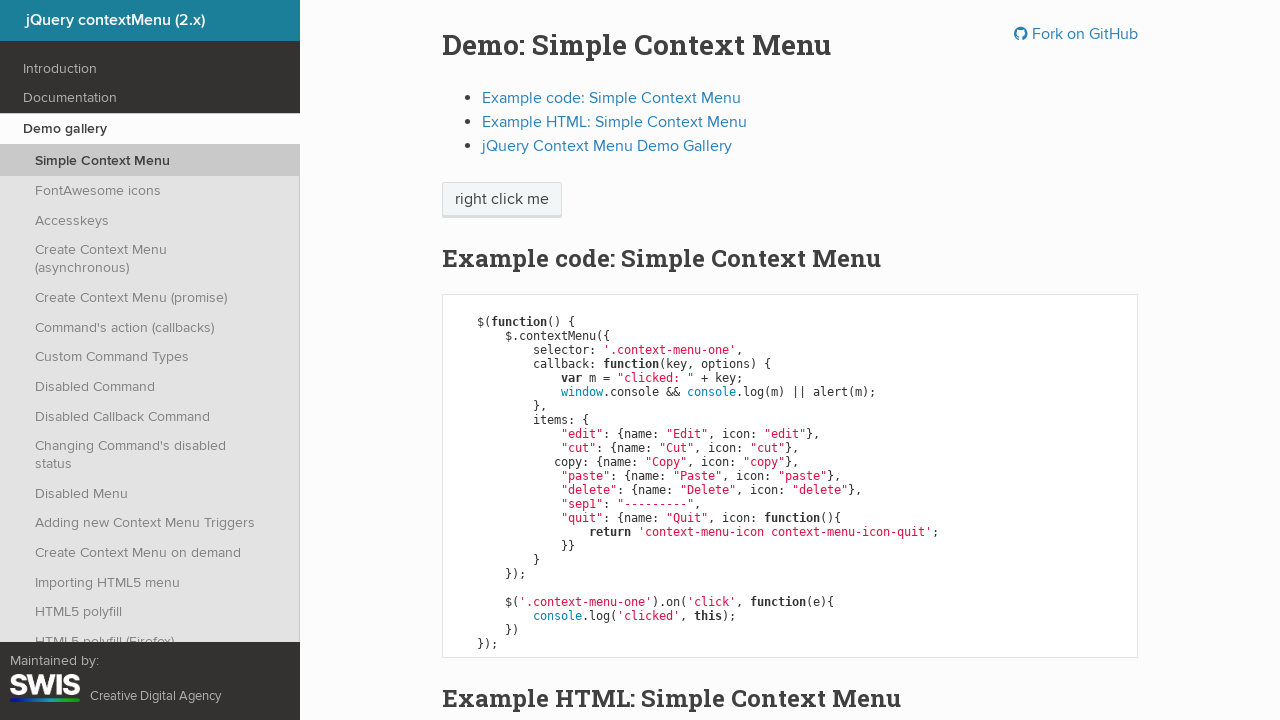

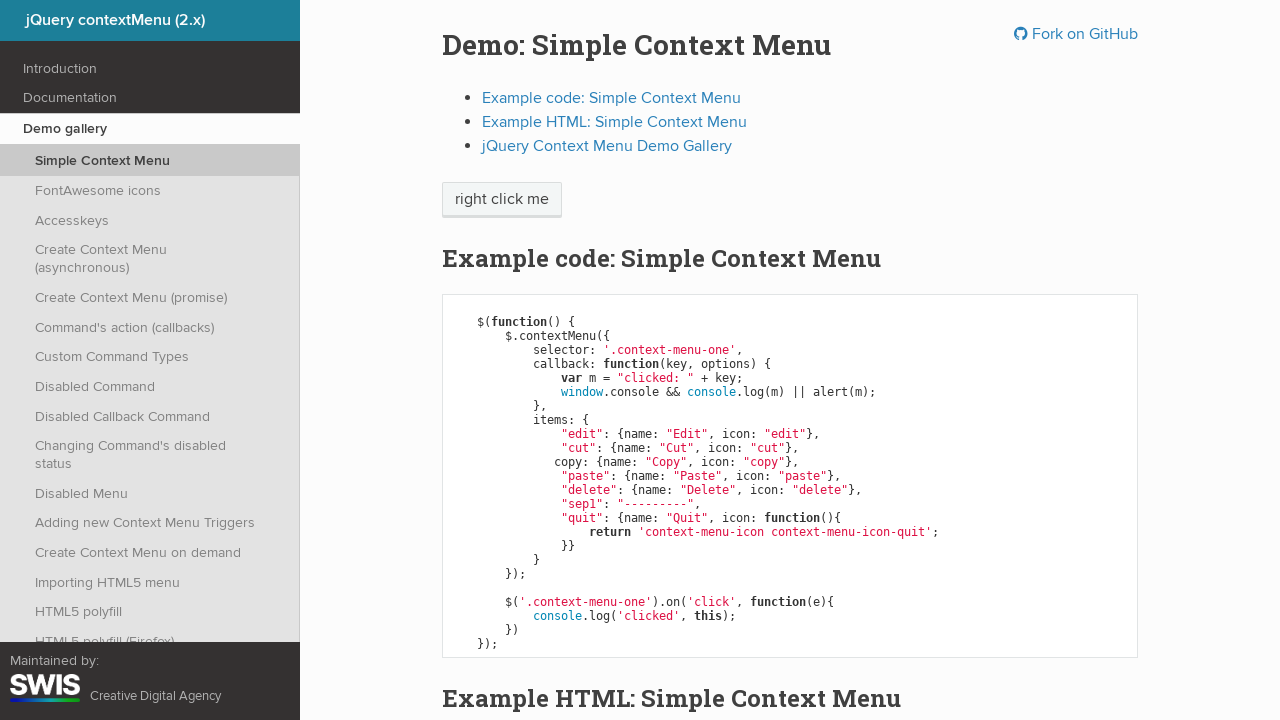